Tests number input field functionality by entering values, clearing the field, and entering new values

Starting URL: http://the-internet.herokuapp.com/inputs

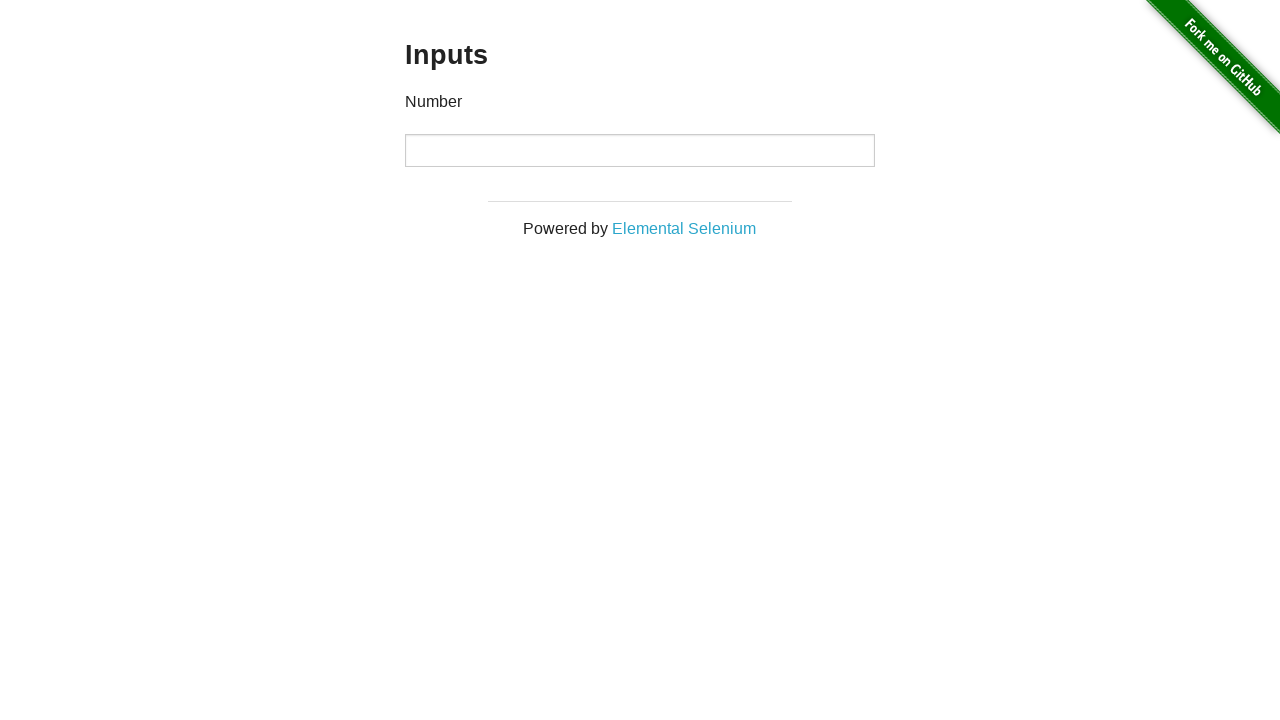

Entered initial value '1000' in number input field on input[type='number']
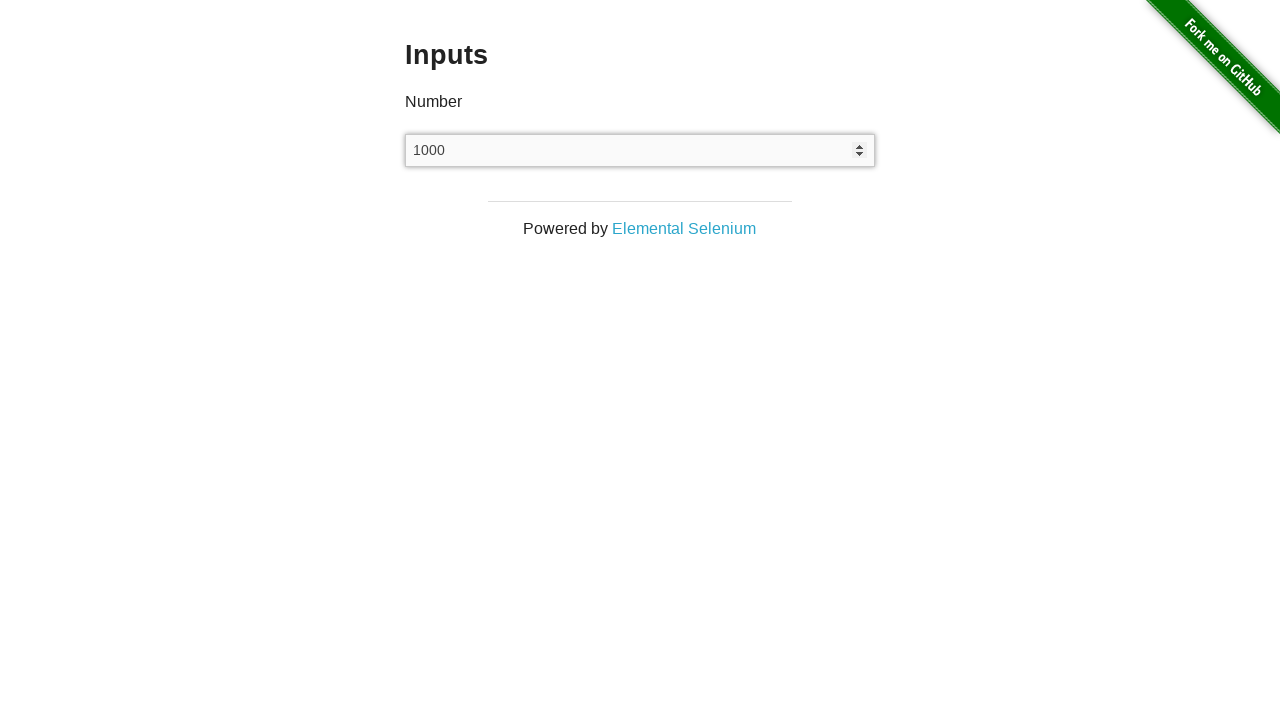

Cleared the number input field on input[type='number']
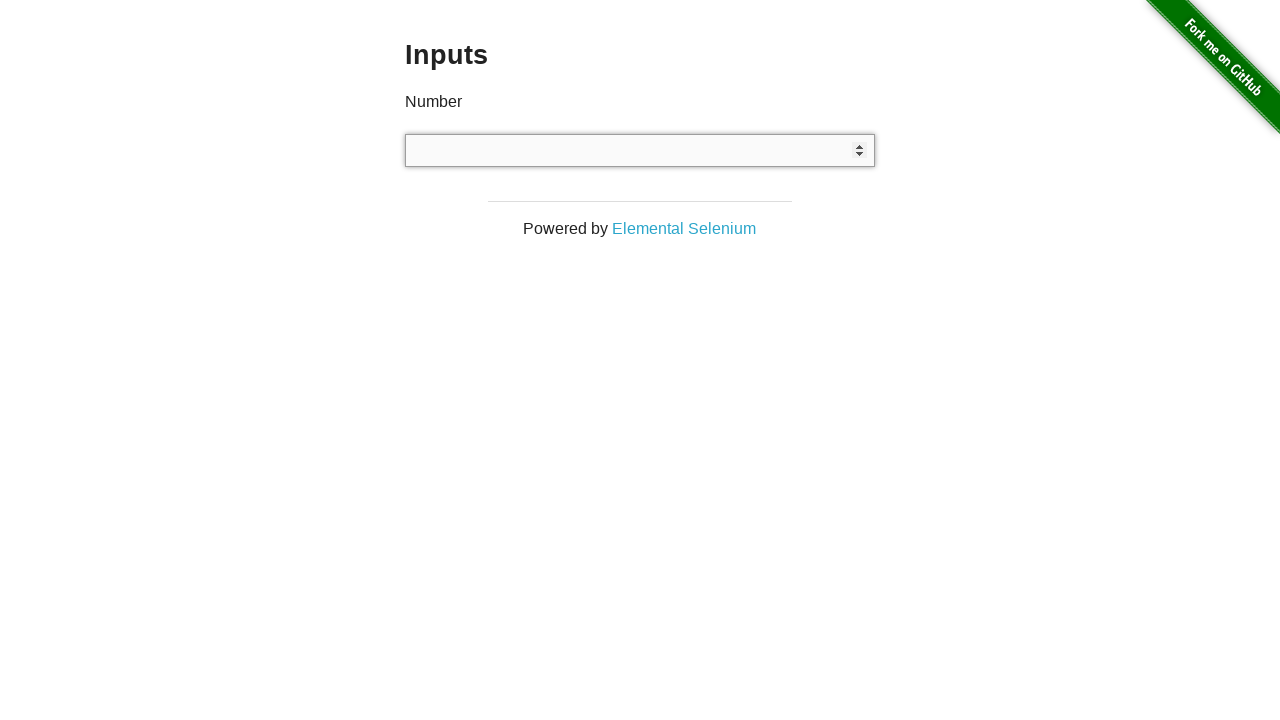

Entered new value '999' in number input field on input[type='number']
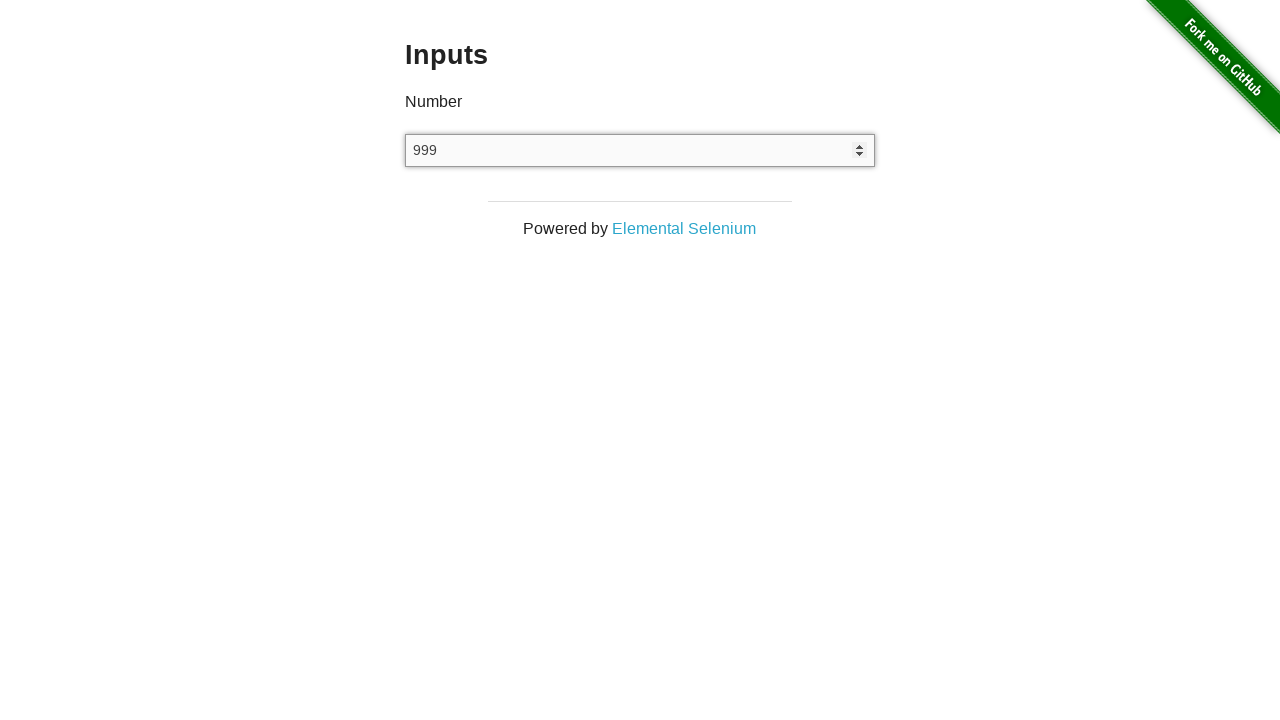

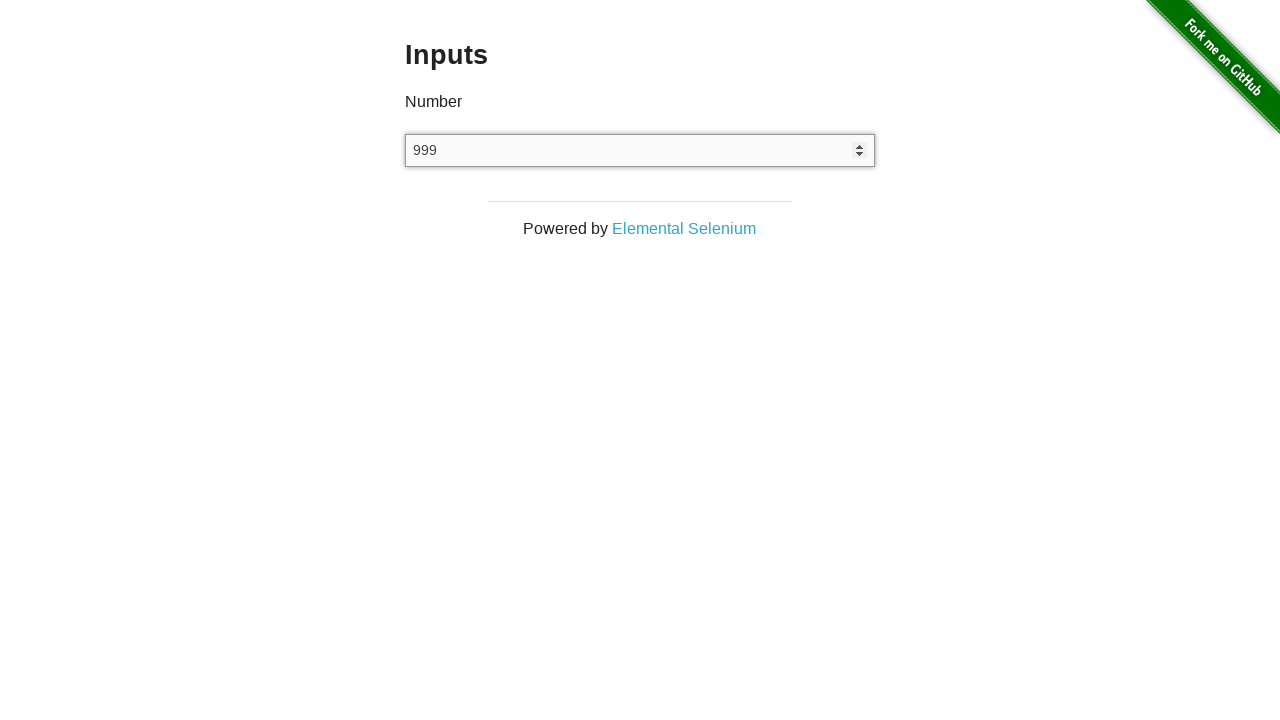